Tests the Playwright homepage by verifying the page title contains "Playwright", checking the "Get started" link has the correct href attribute, clicking it, and verifying navigation to the intro page.

Starting URL: https://playwright.dev/

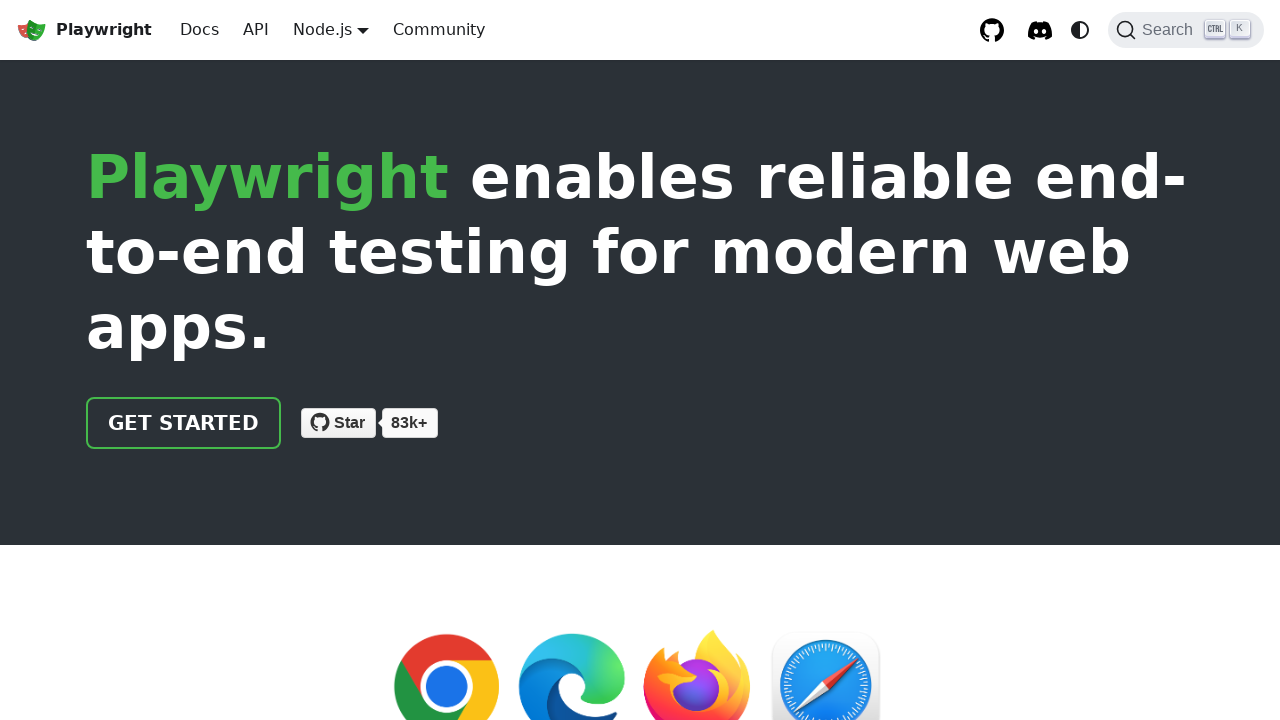

Verified page title contains 'Playwright'
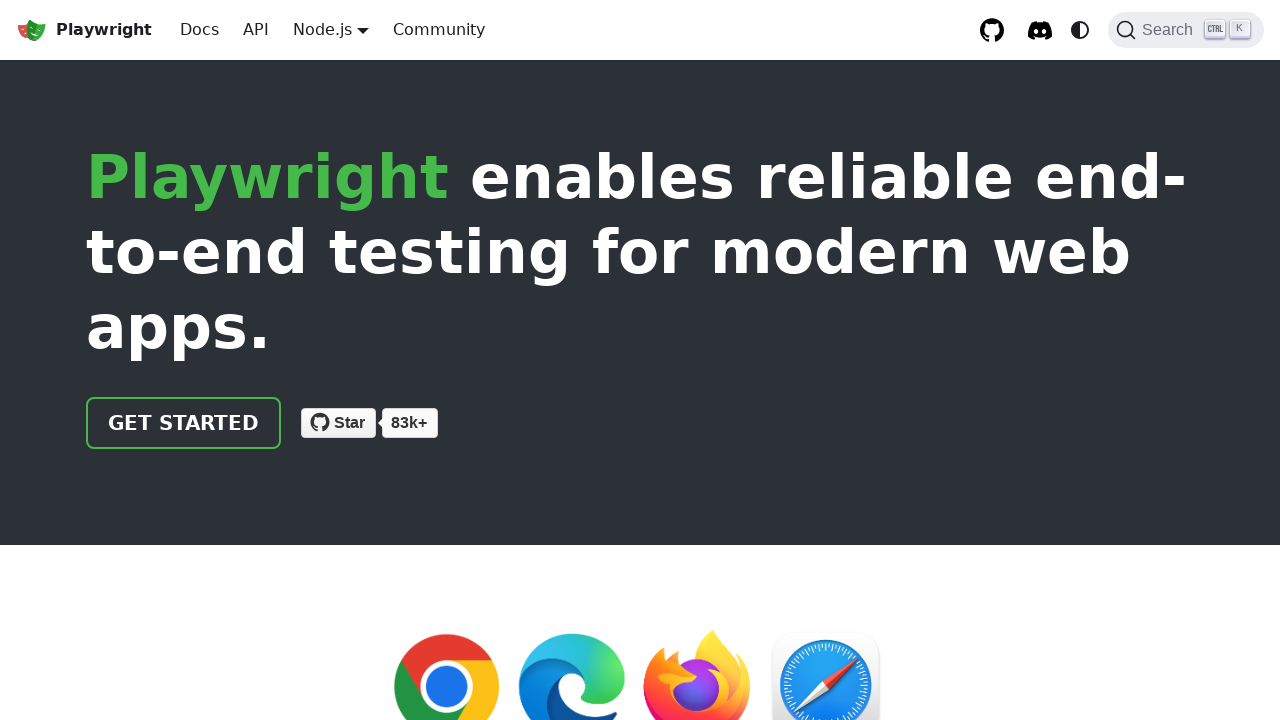

Located the 'Get started' link
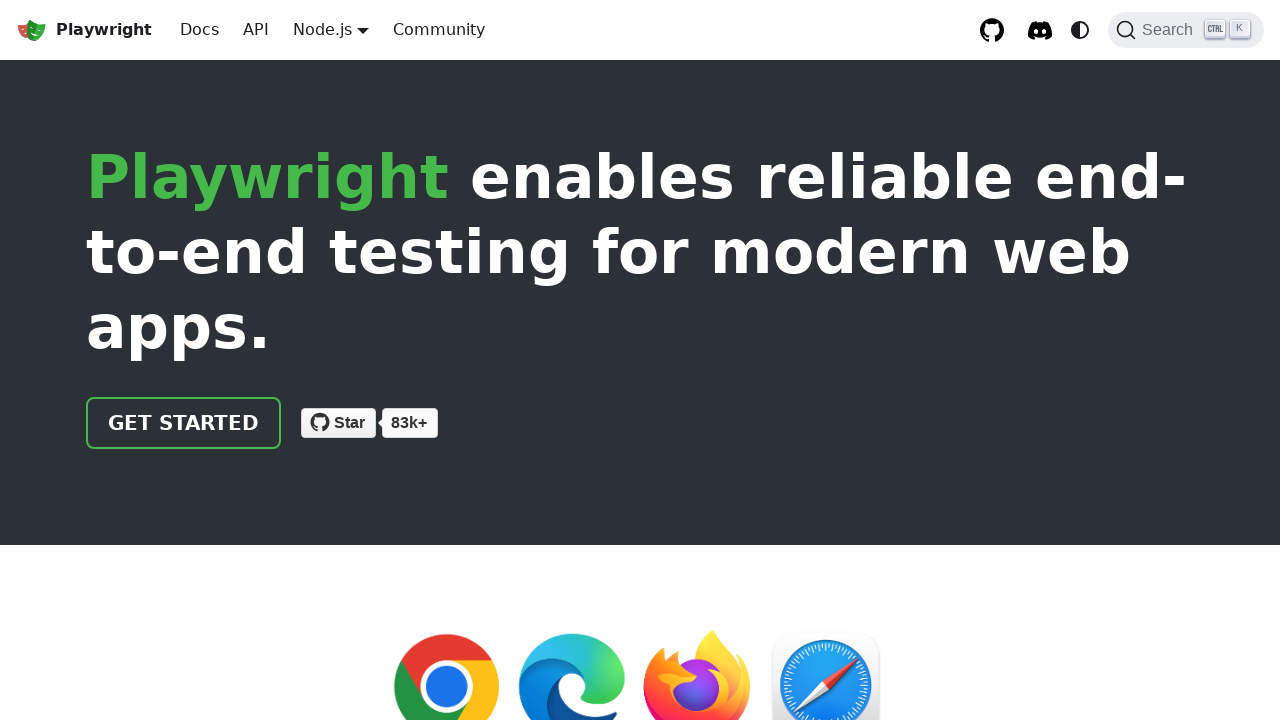

Verified 'Get started' link has correct href attribute '/docs/intro'
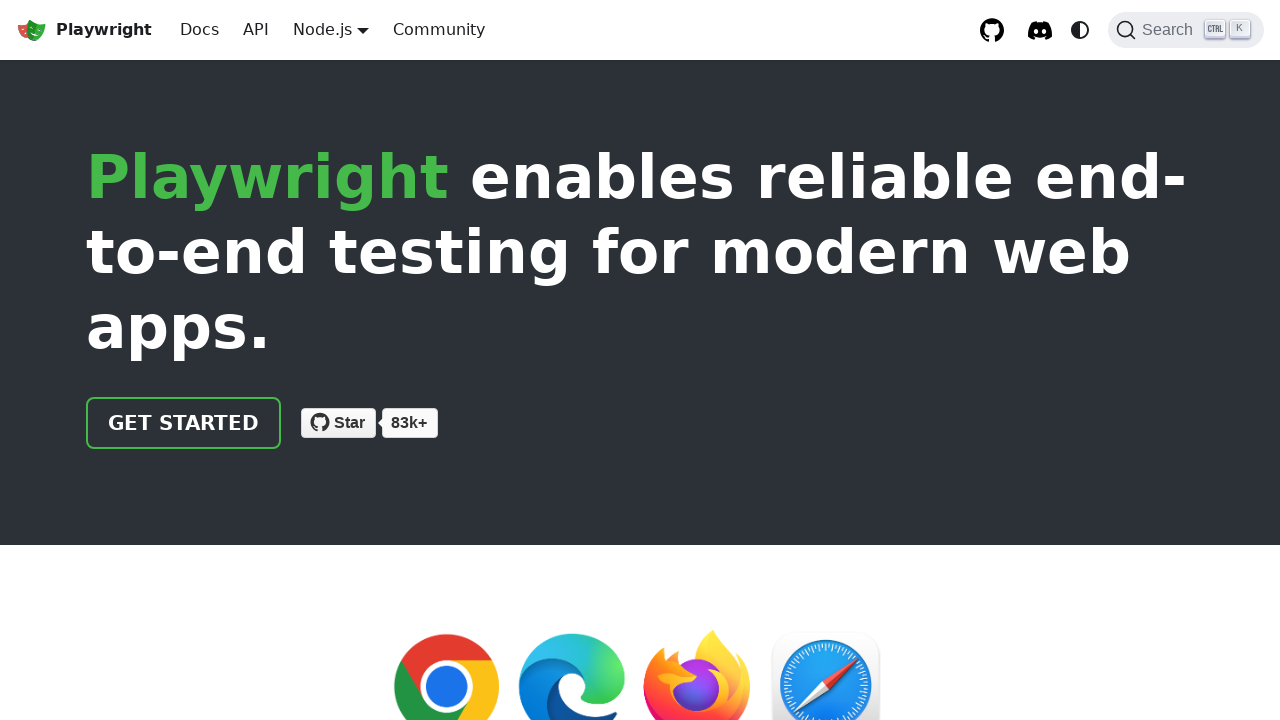

Clicked the 'Get started' link at (184, 423) on internal:role=link[name="Get started"i]
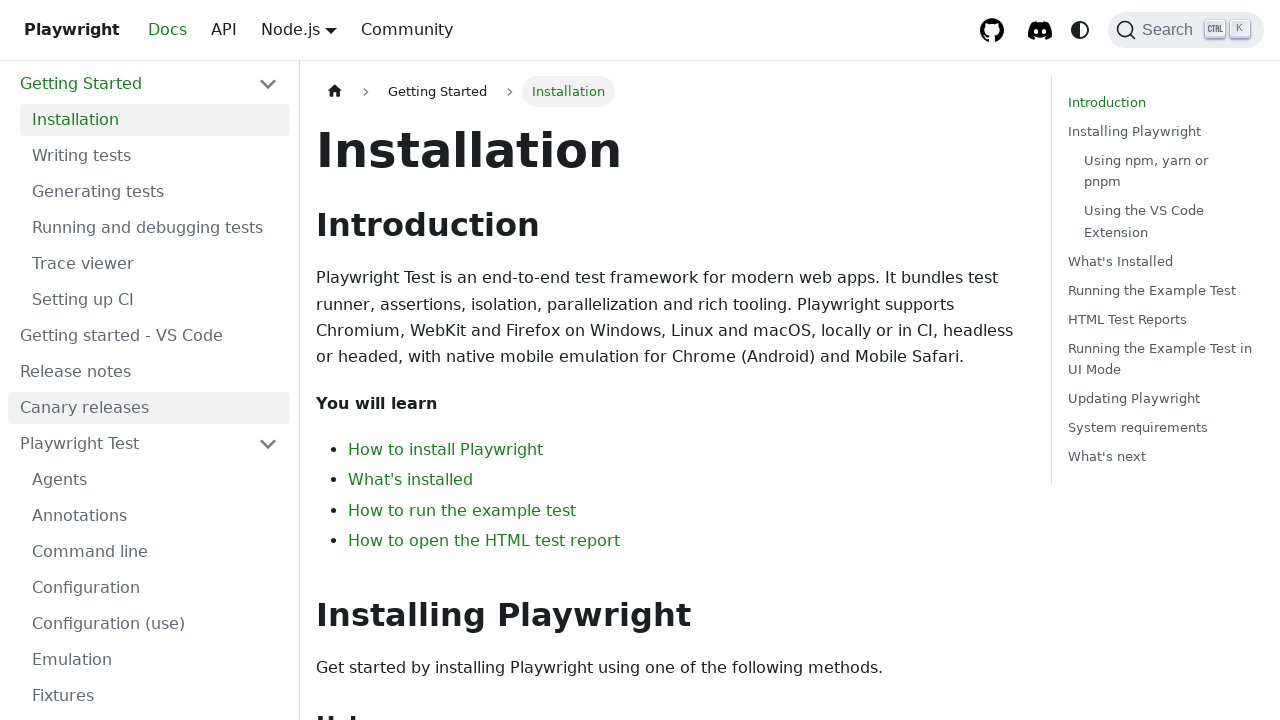

Verified navigation to intro page - URL contains 'intro'
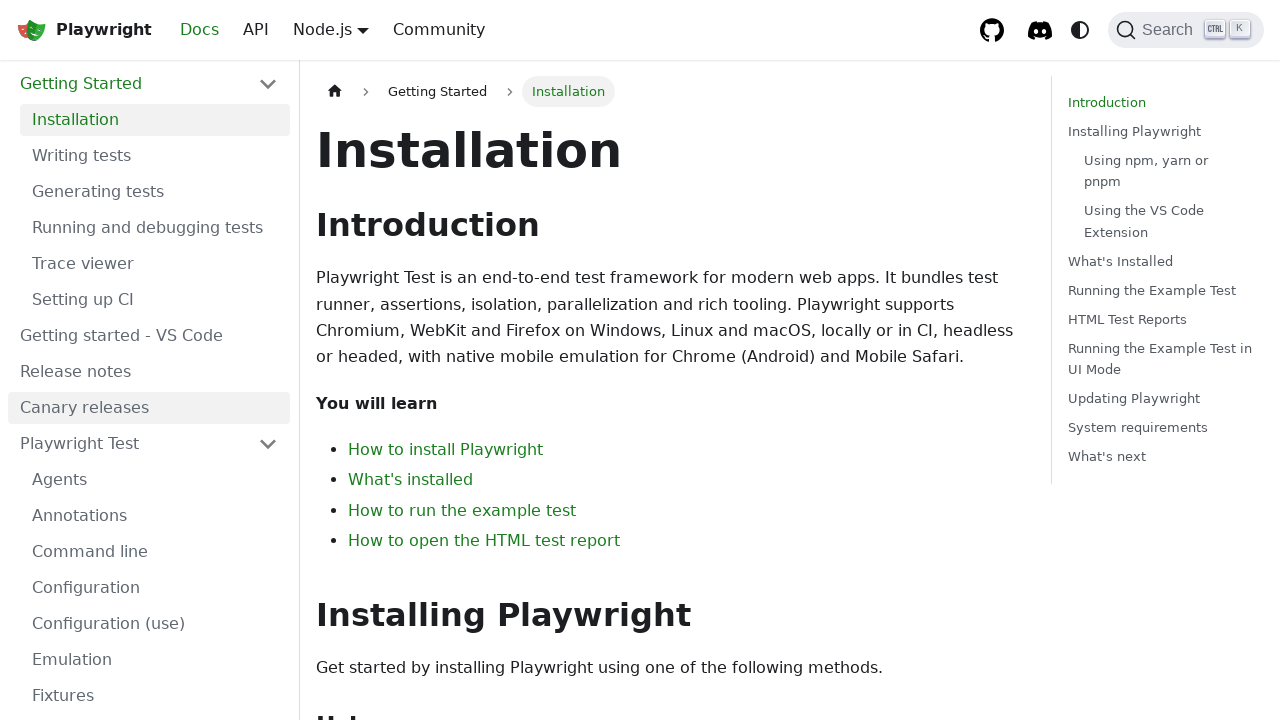

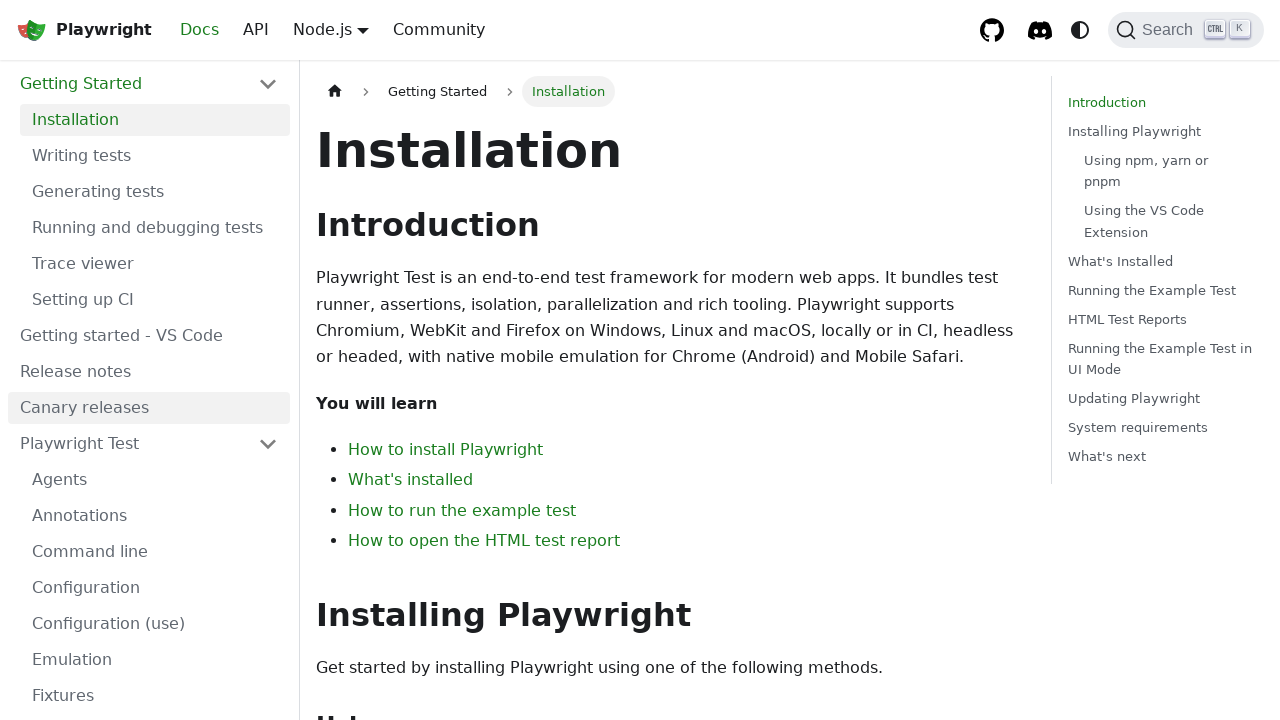